Tests checkbox functionality by clicking on three different checkboxes using different locator strategies (id, CSS selector, and XPath)

Starting URL: https://formy-project.herokuapp.com/checkbox

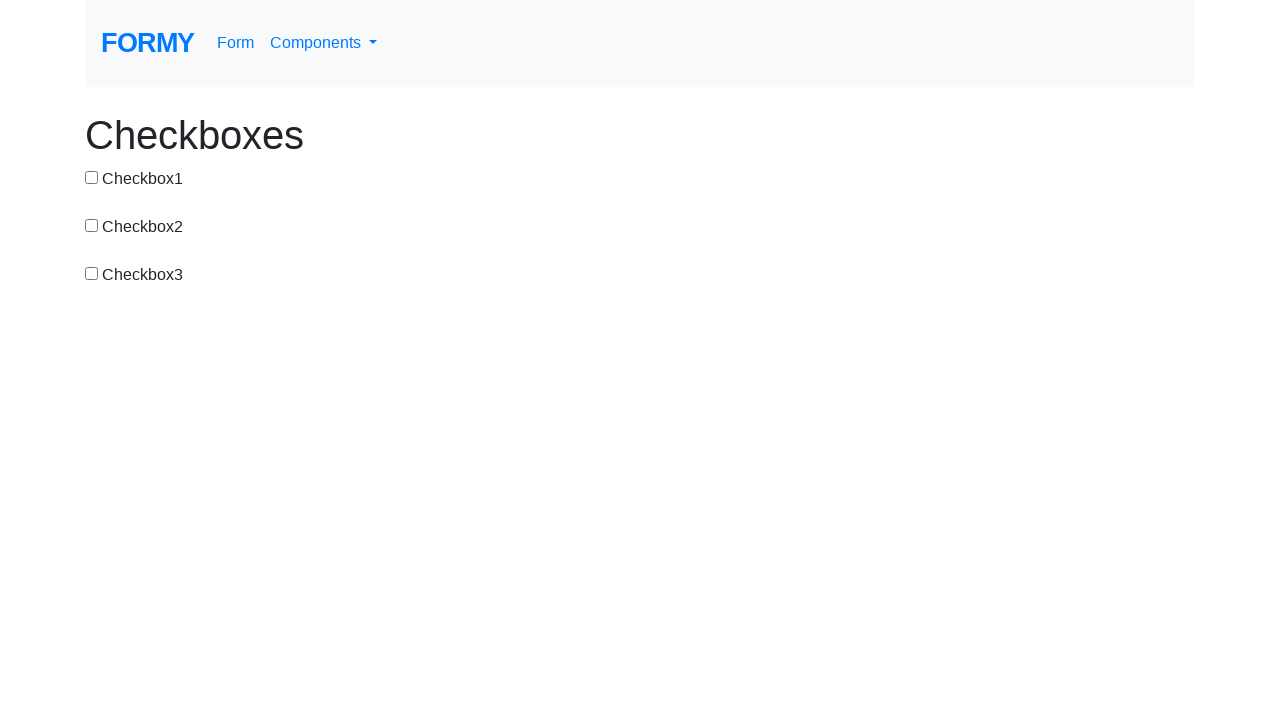

Clicked first checkbox using id locator at (92, 177) on #checkbox-1
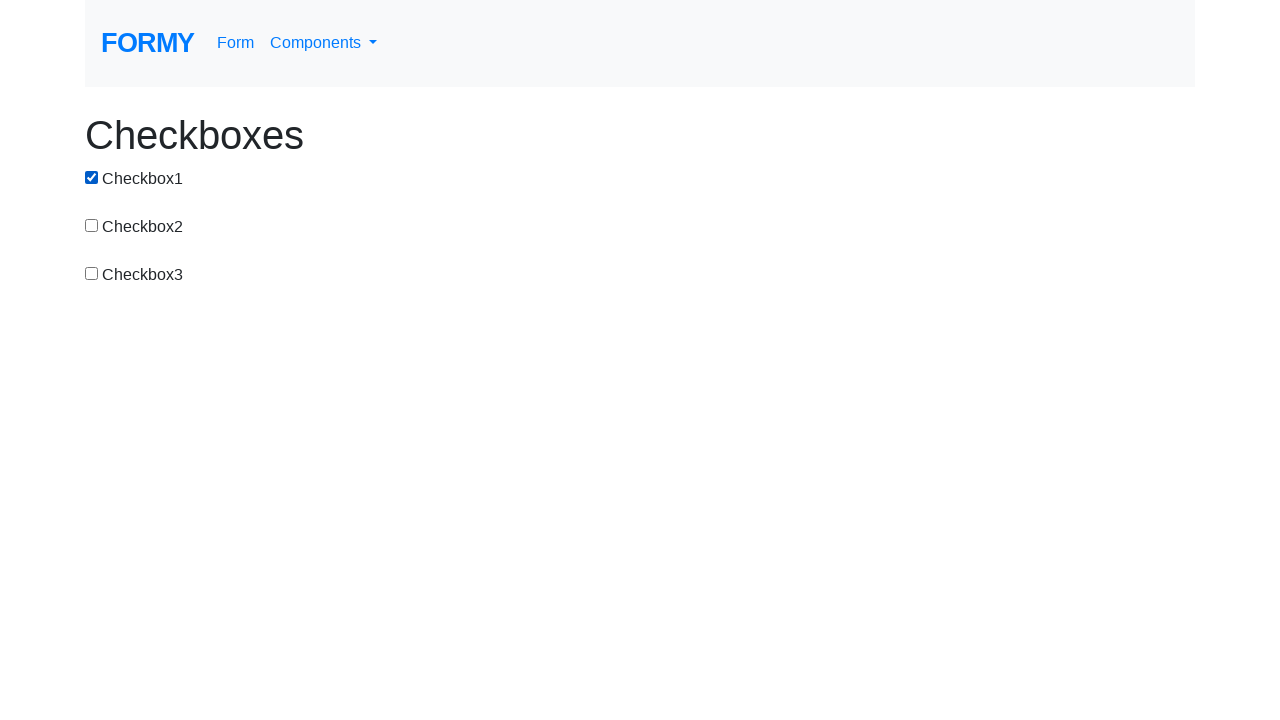

Clicked second checkbox using CSS selector at (92, 225) on input[value='checkbox-2']
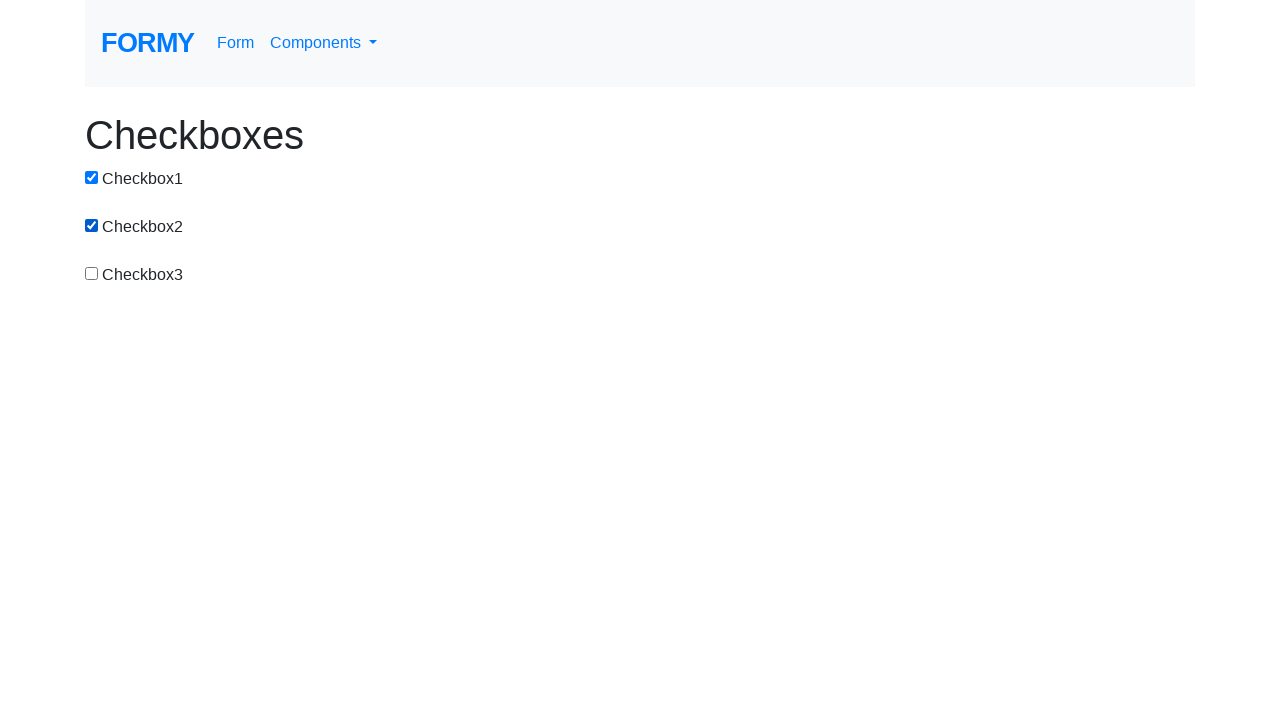

Clicked third checkbox using XPath locator at (92, 273) on xpath=/html/body/div/div[3]/div/div/input
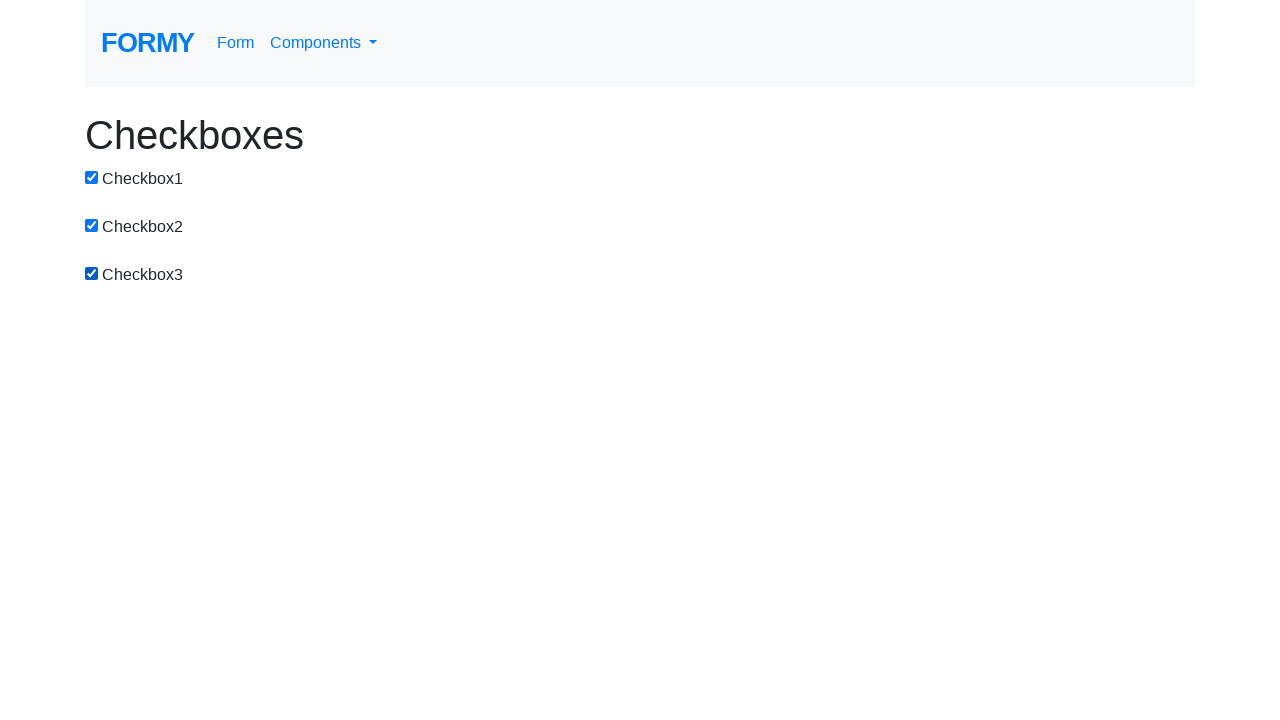

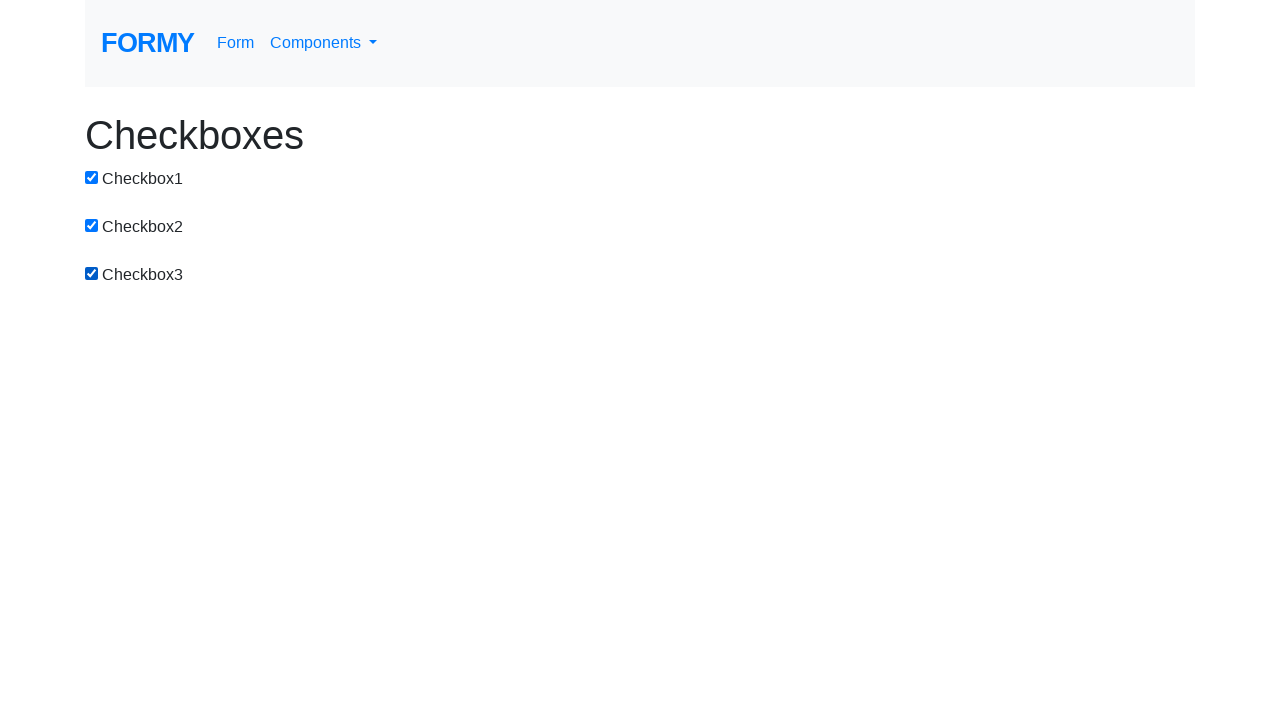